Solves the "The Last Row" obstacle by finding the last Order Value row and entering its amount

Starting URL: https://obstaclecourse.tricentis.com/Obstacles/70310

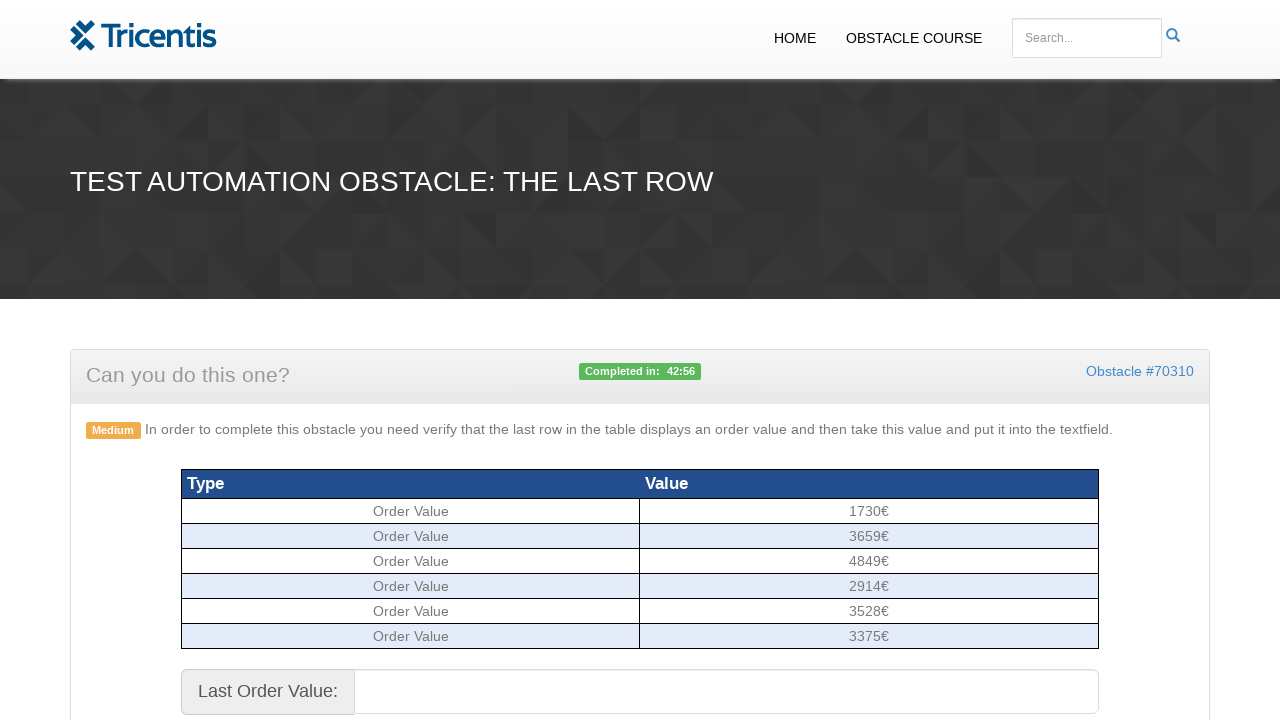

Located all Order Value rows in the order table
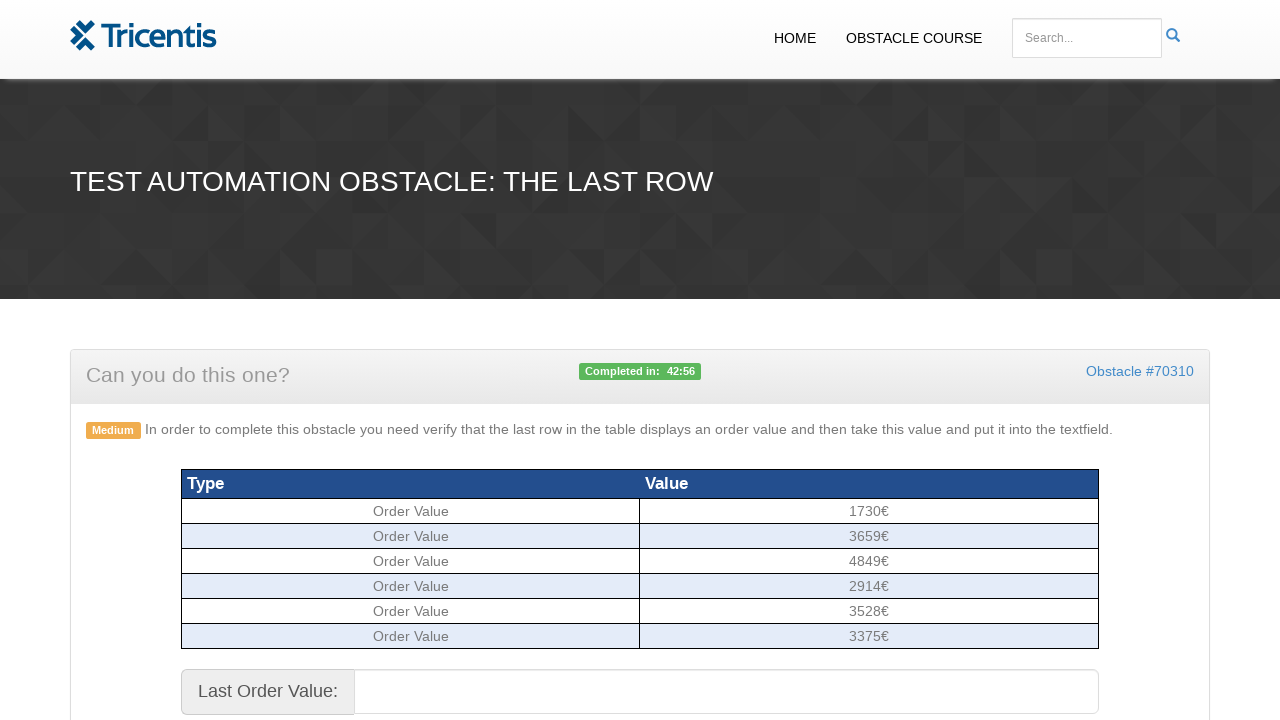

Retrieved the last Order Value amount from the table
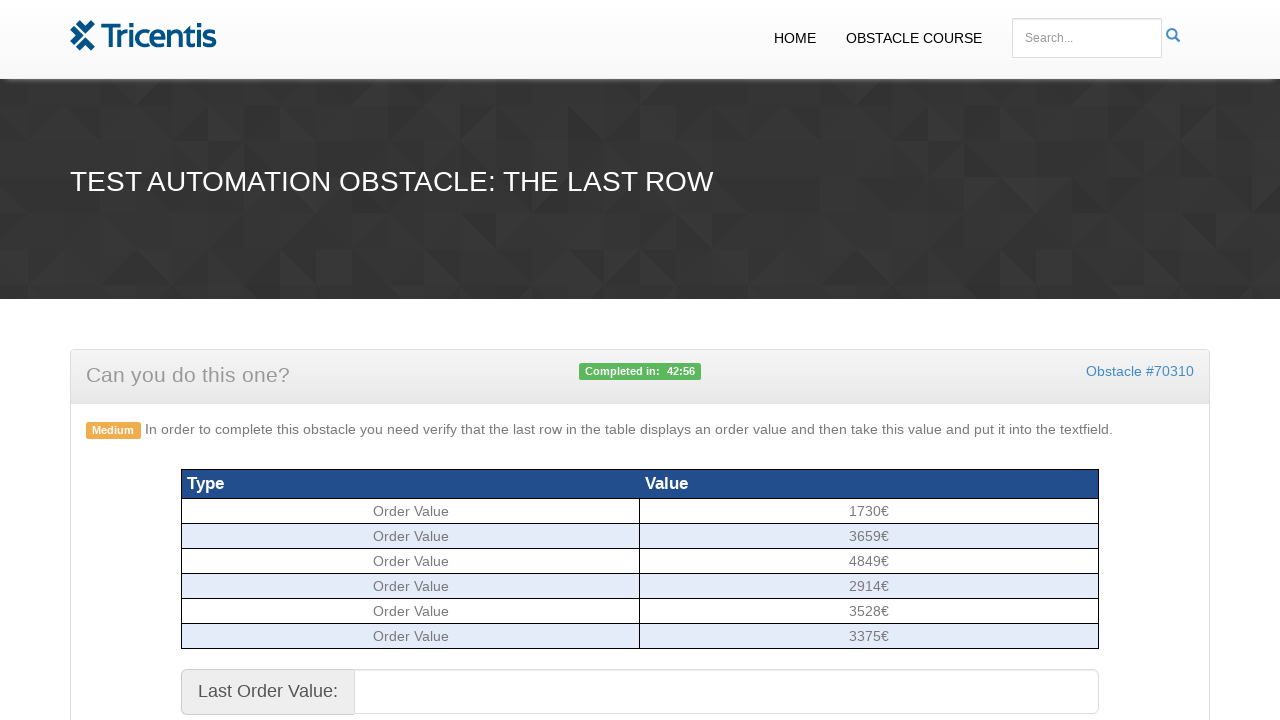

Filled Order Value field with the last row amount: 3375€ on #ordervalue
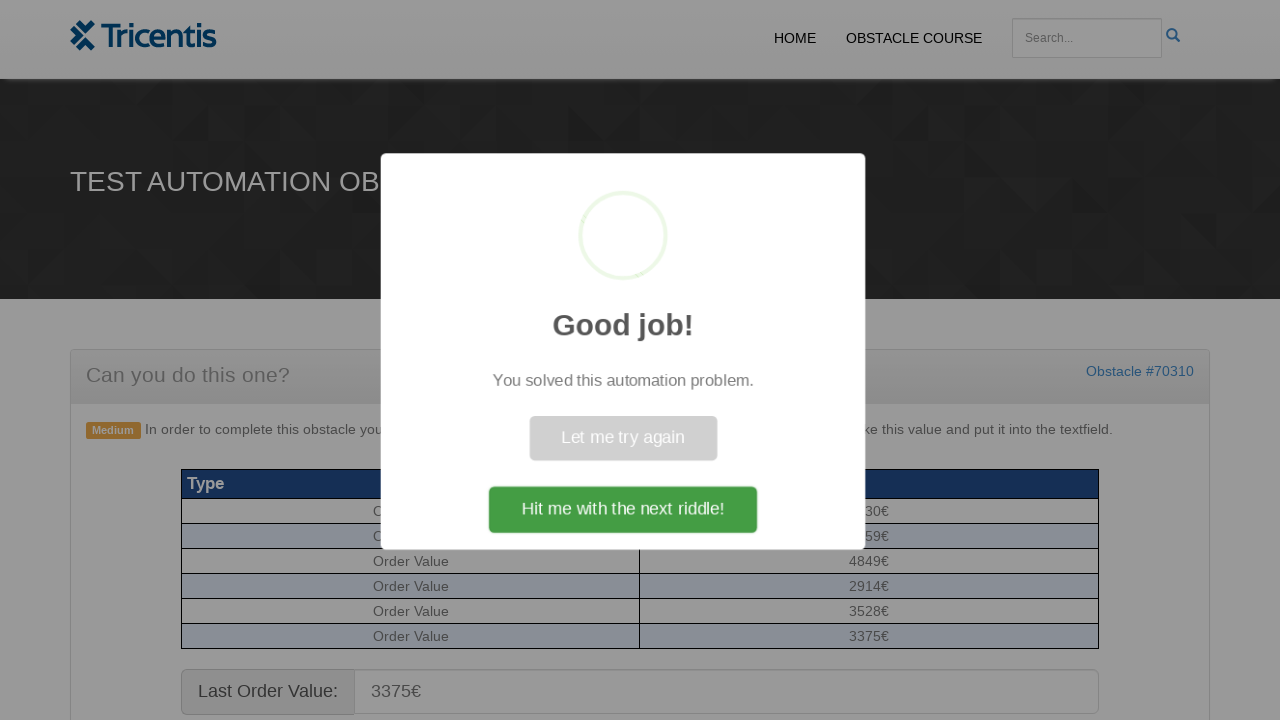

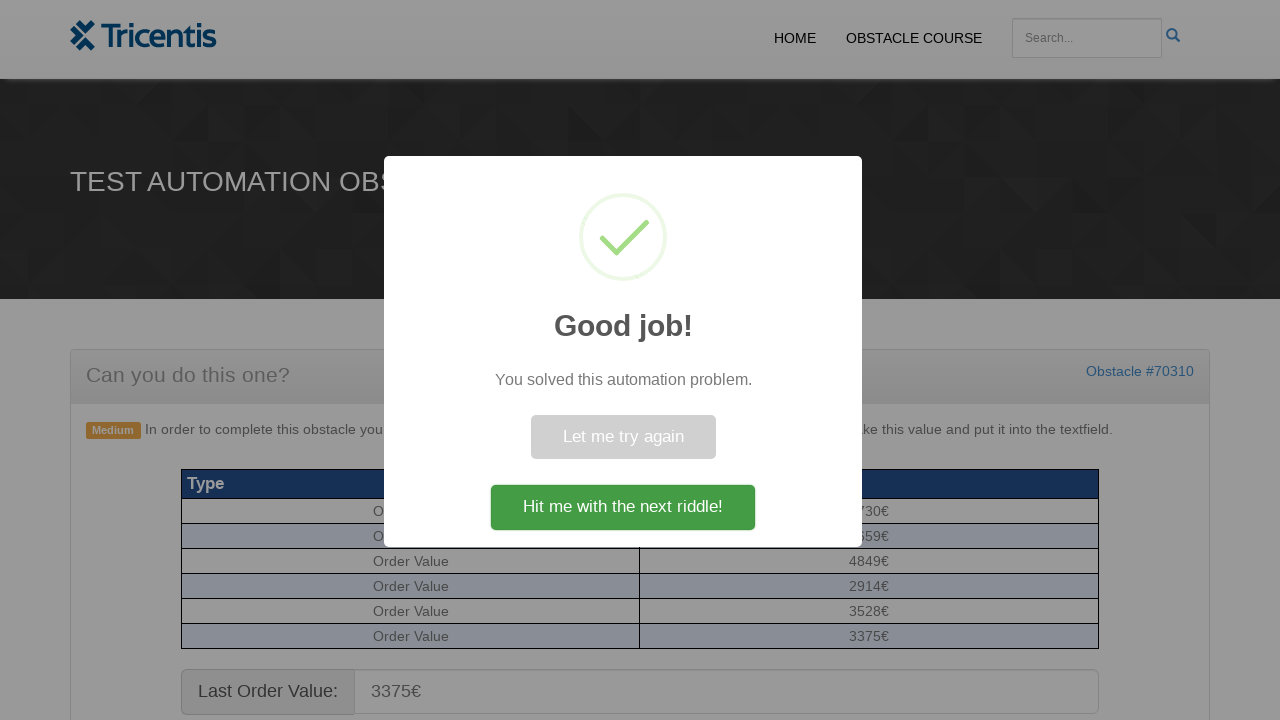